Tests window handling functionality by navigating through DemoQA site, clicking on Browser Windows section, opening a new tab, verifying content in the new tab, and switching back to the original tab

Starting URL: https://demoqa.com/

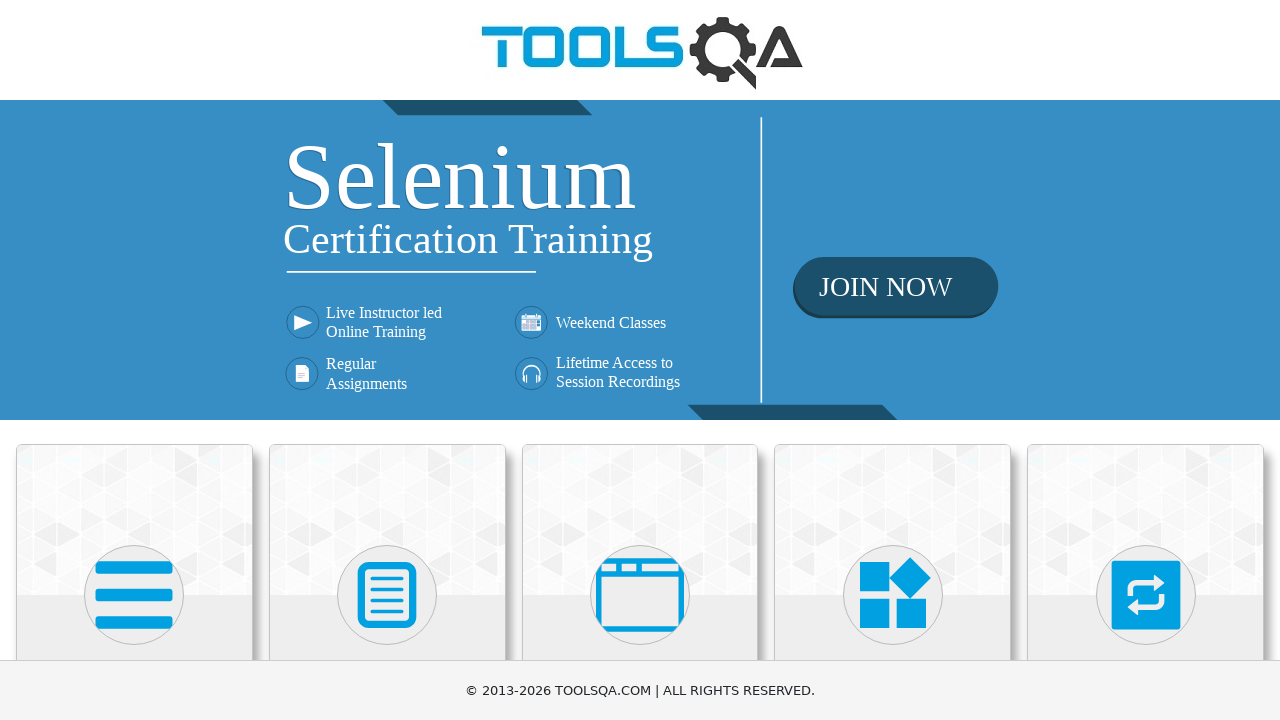

Clicked on Alerts, Frame & Windows card at (640, 520) on (//*[@class='card mt-4 top-card'])[3]
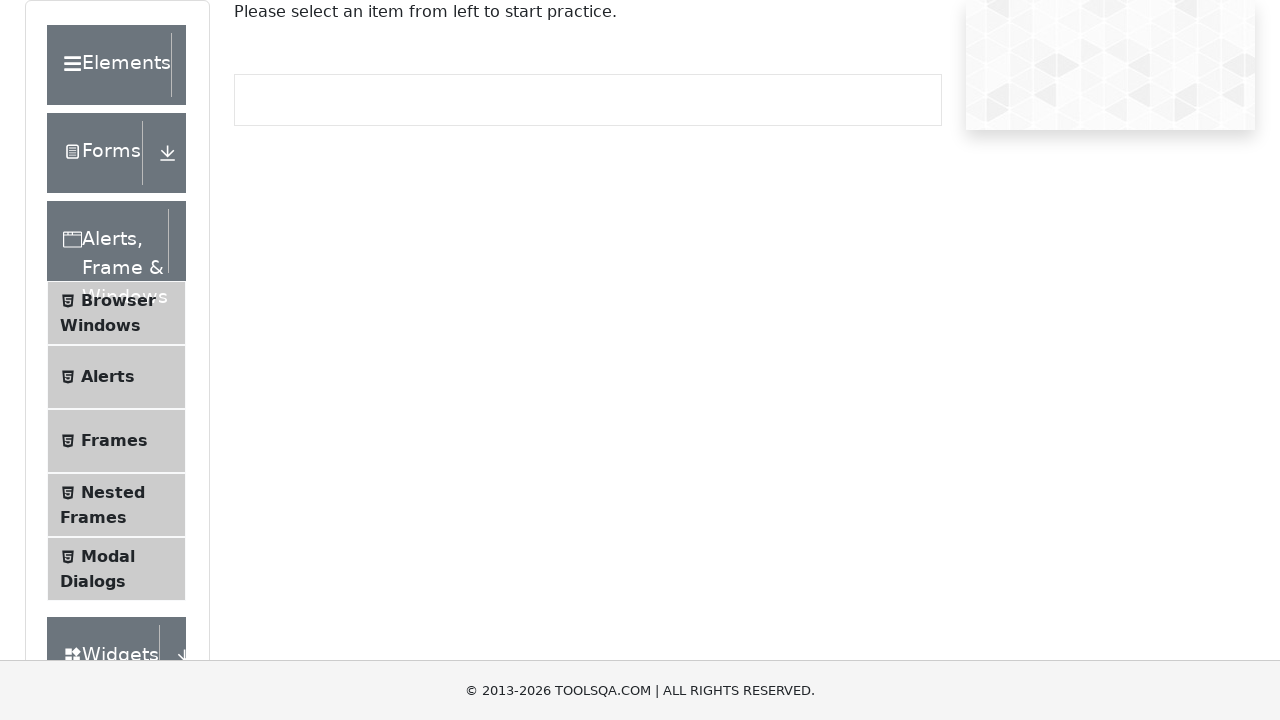

Instruction text 'Please select an item from left to start practice.' is visible
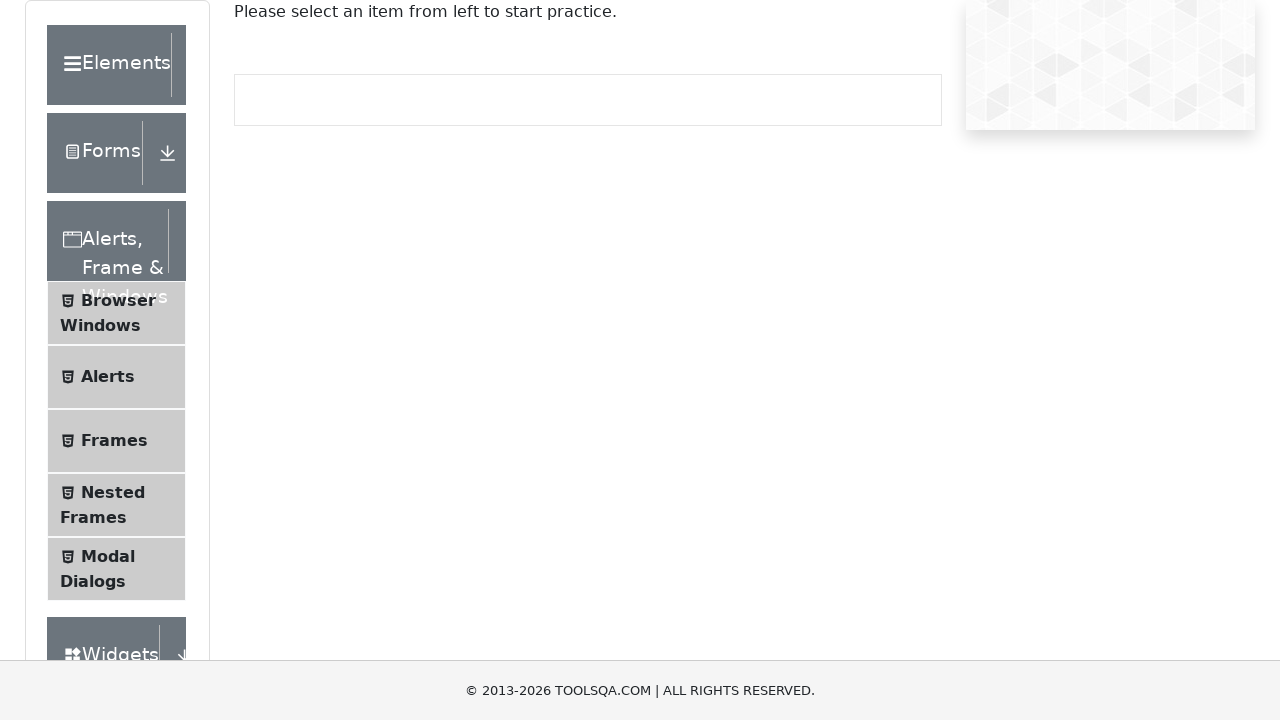

Clicked on Browser Windows menu item at (116, 313) on xpath=//*[.='Browser Windows']
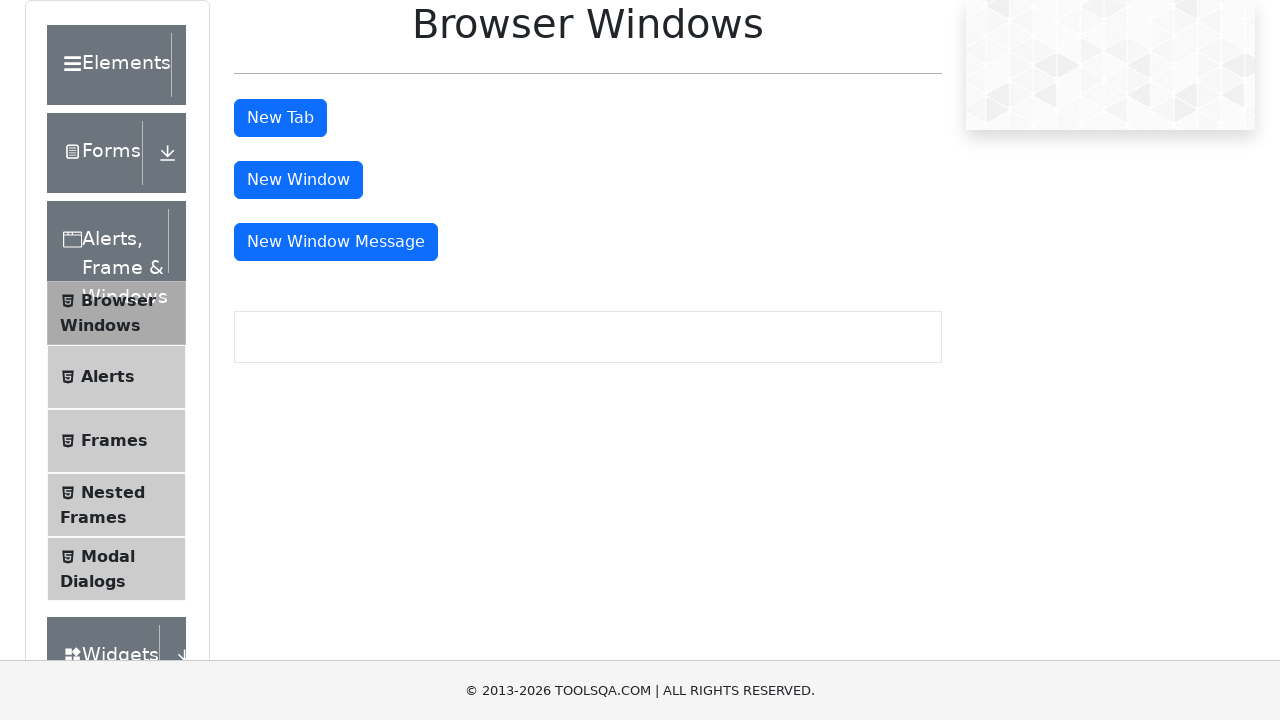

New Tab button is visible
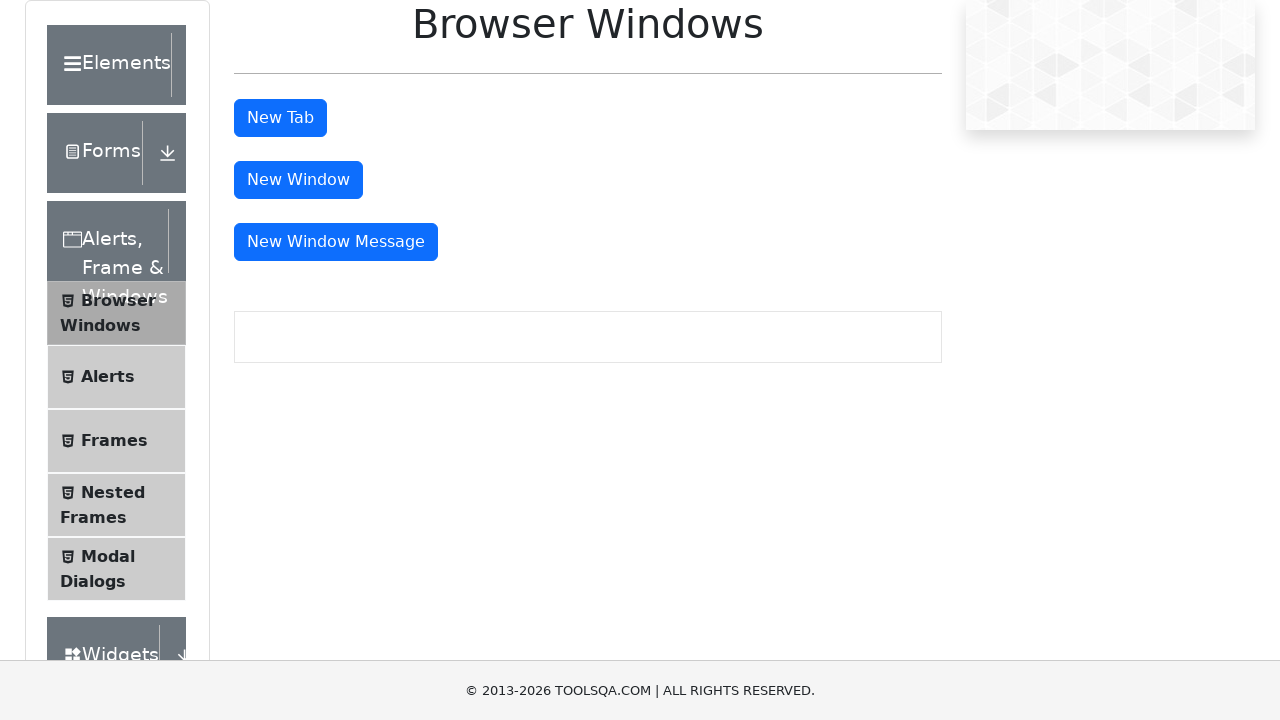

Clicked New Tab button and new tab opened at (280, 118) on xpath=//*[@id='tabButton']
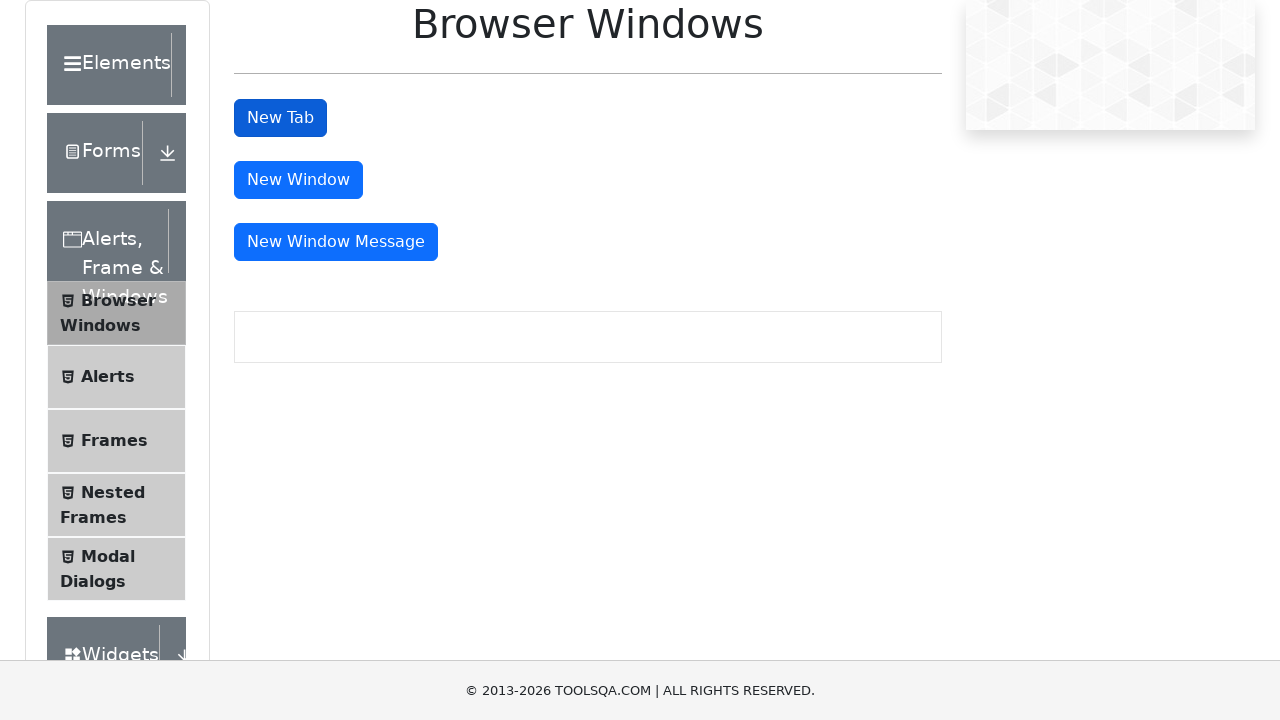

New tab loaded and h1 element is visible
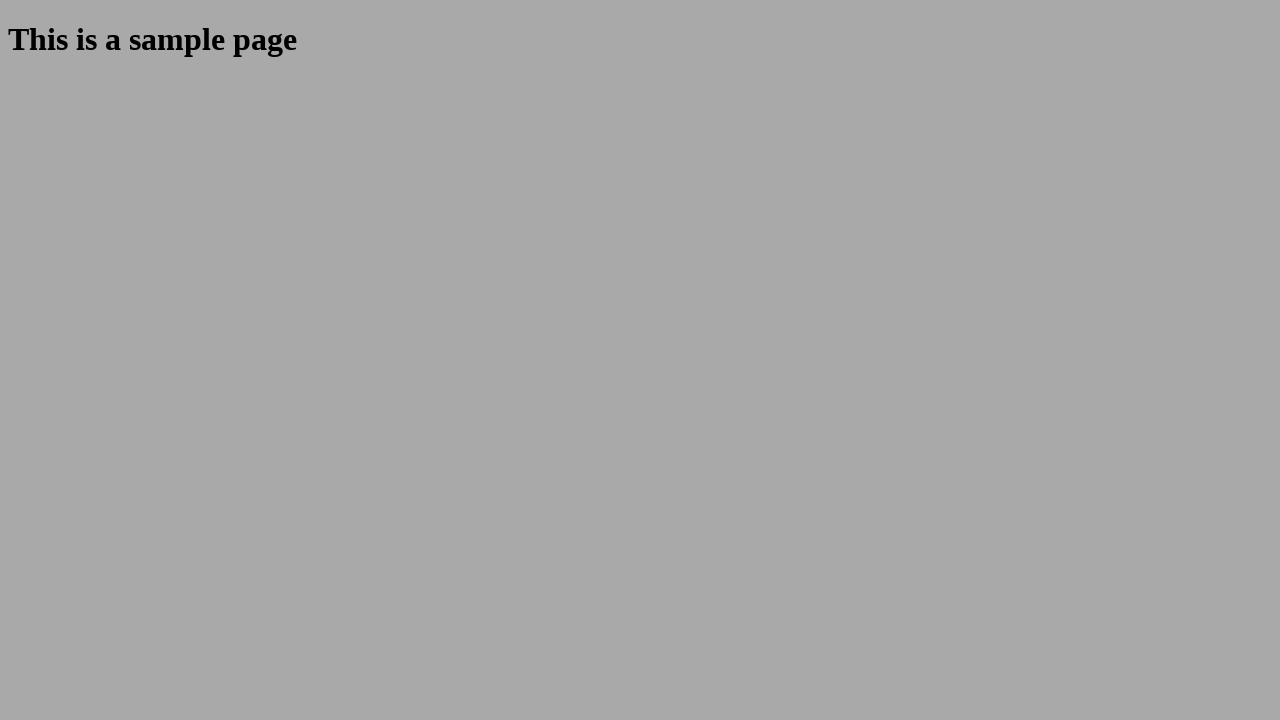

Closed the new tab
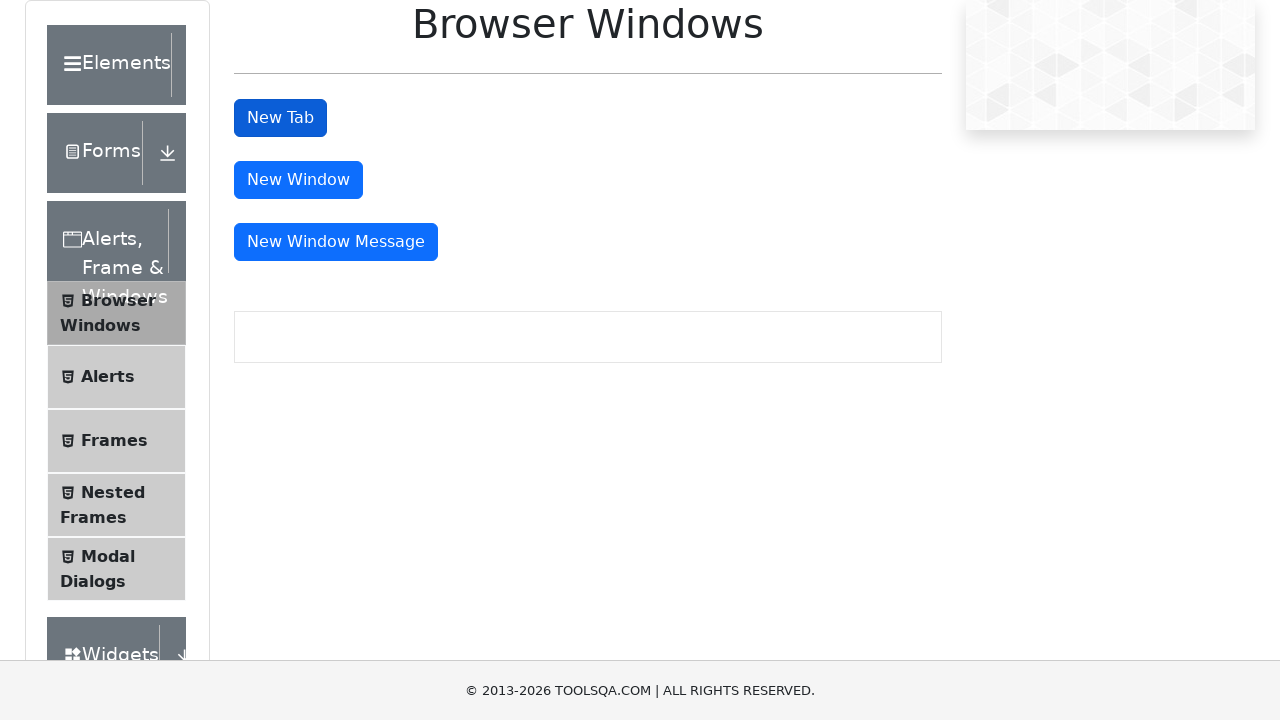

Verified original tab is active - New Tab button still visible
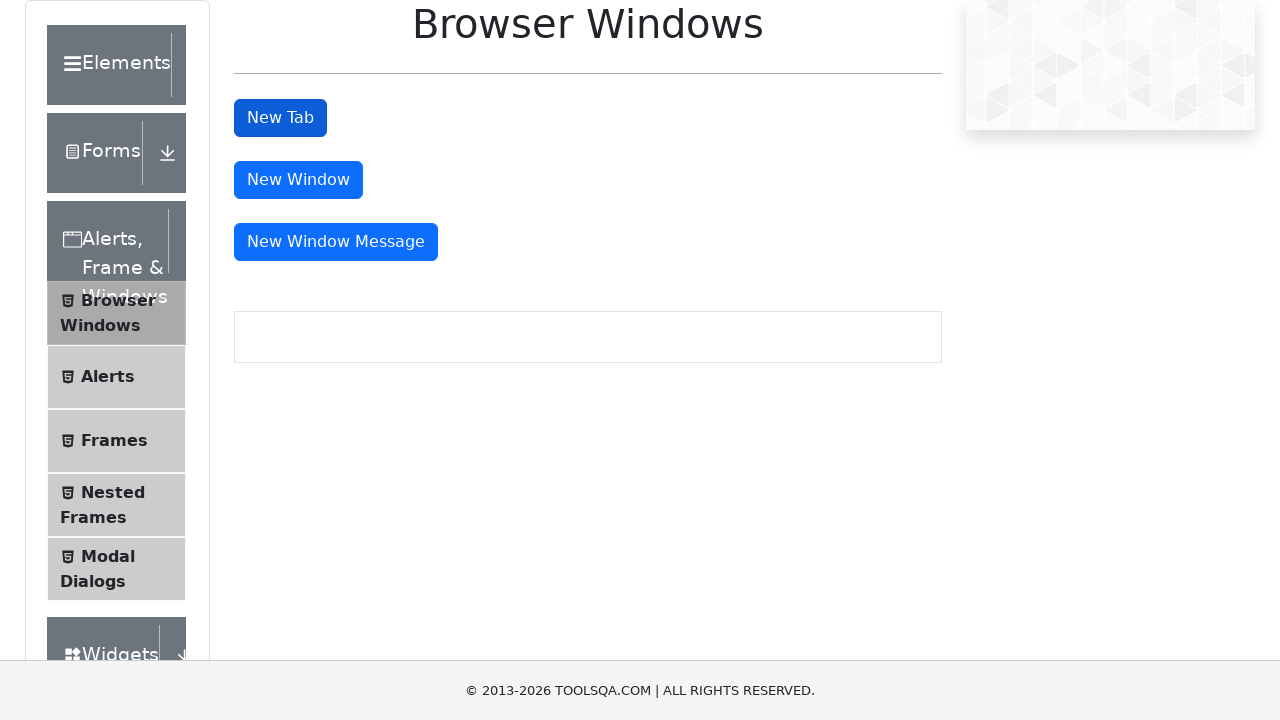

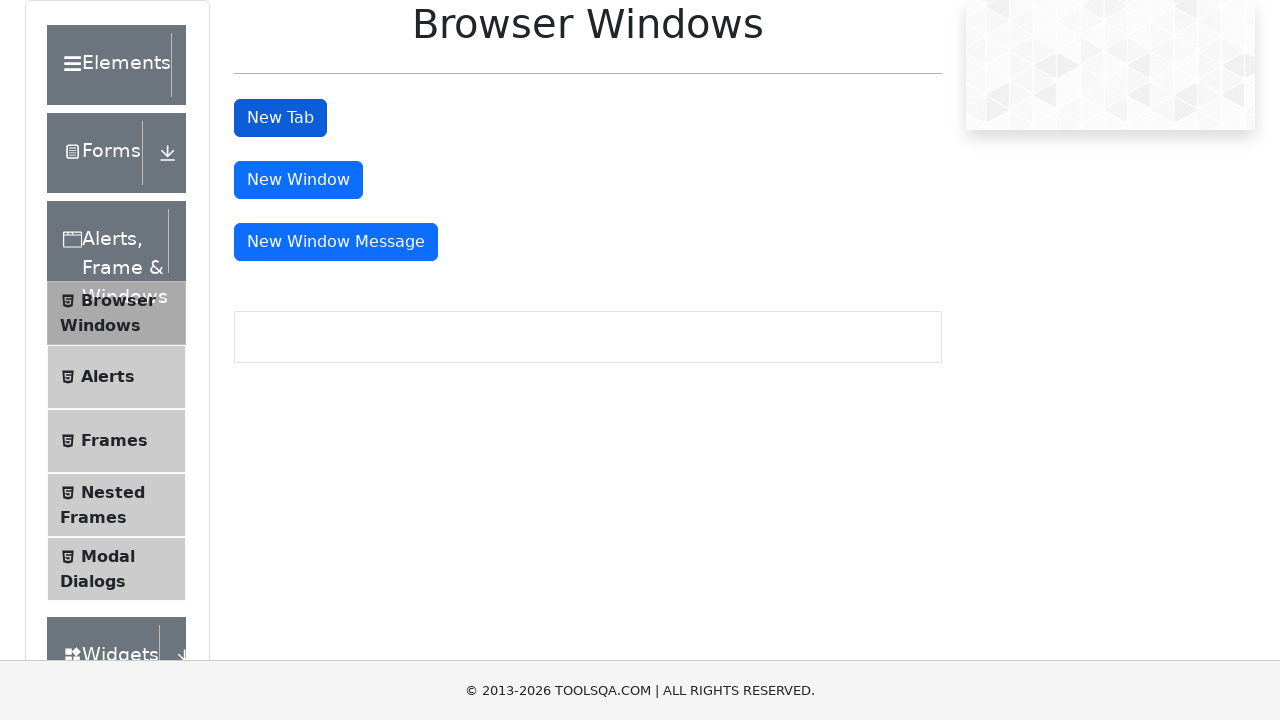